Tests JavaScript alert handling by interacting with simple, confirm, and prompt alerts on a demo page

Starting URL: https://www.leafground.com/alert.xhtml

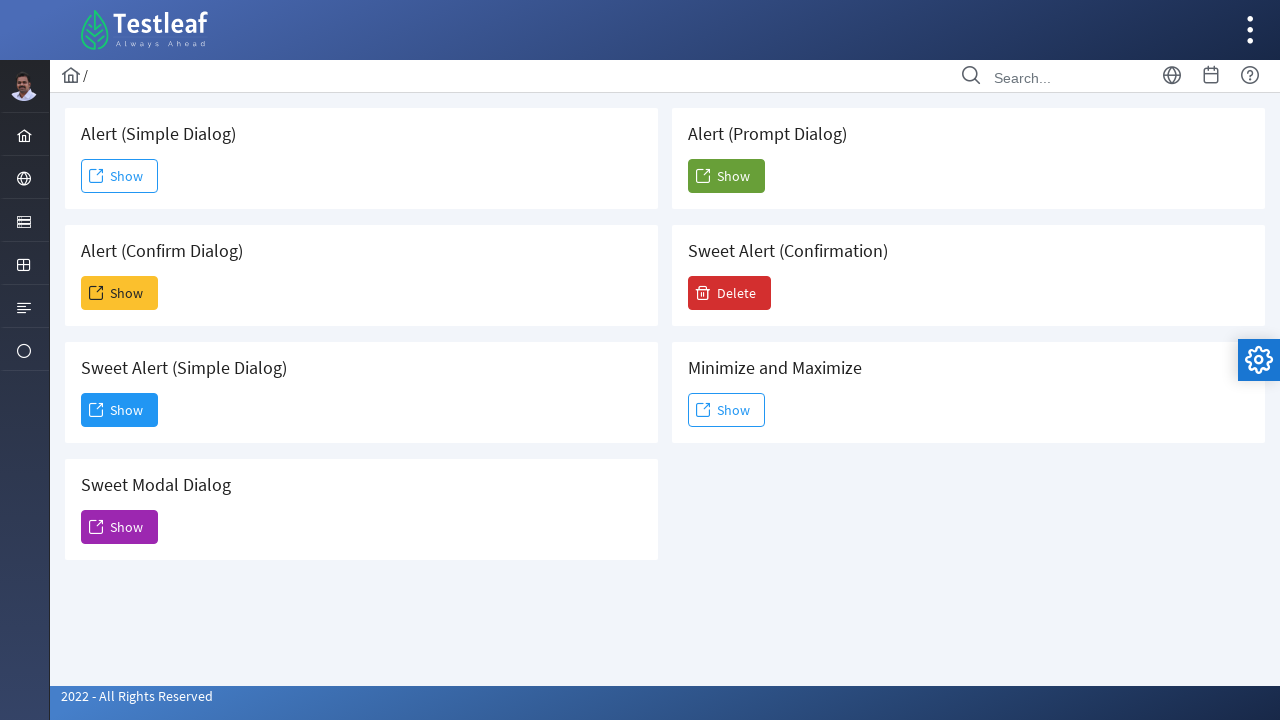

Clicked button to trigger simple alert at (120, 176) on #j_idt88\:j_idt91
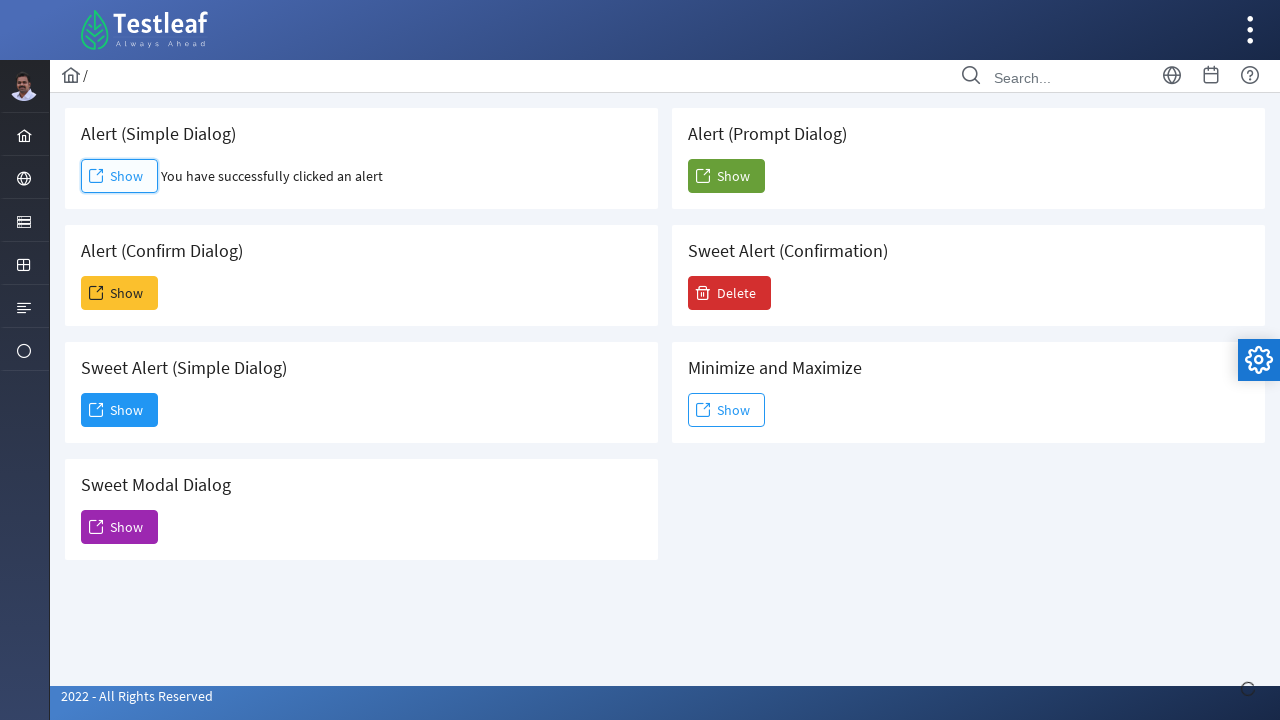

Set up handler to accept simple alert and accepted it
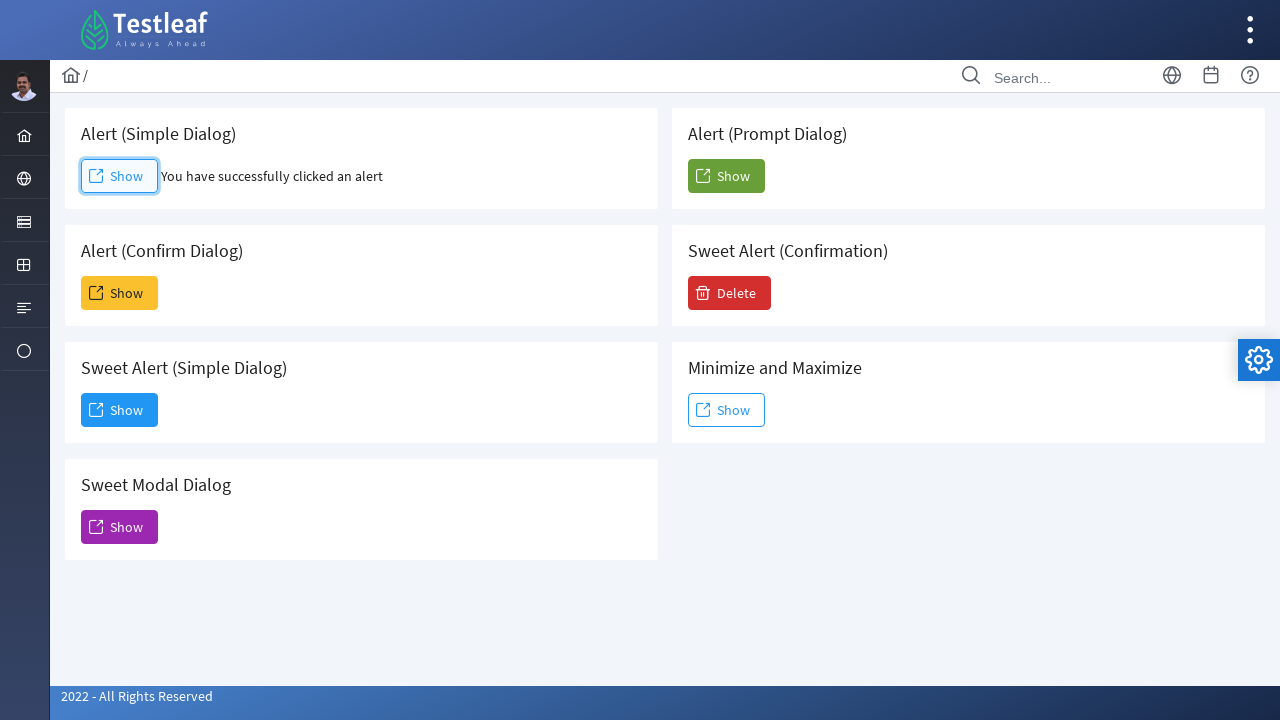

Clicked button to trigger confirm alert at (120, 293) on #j_idt88\:j_idt93
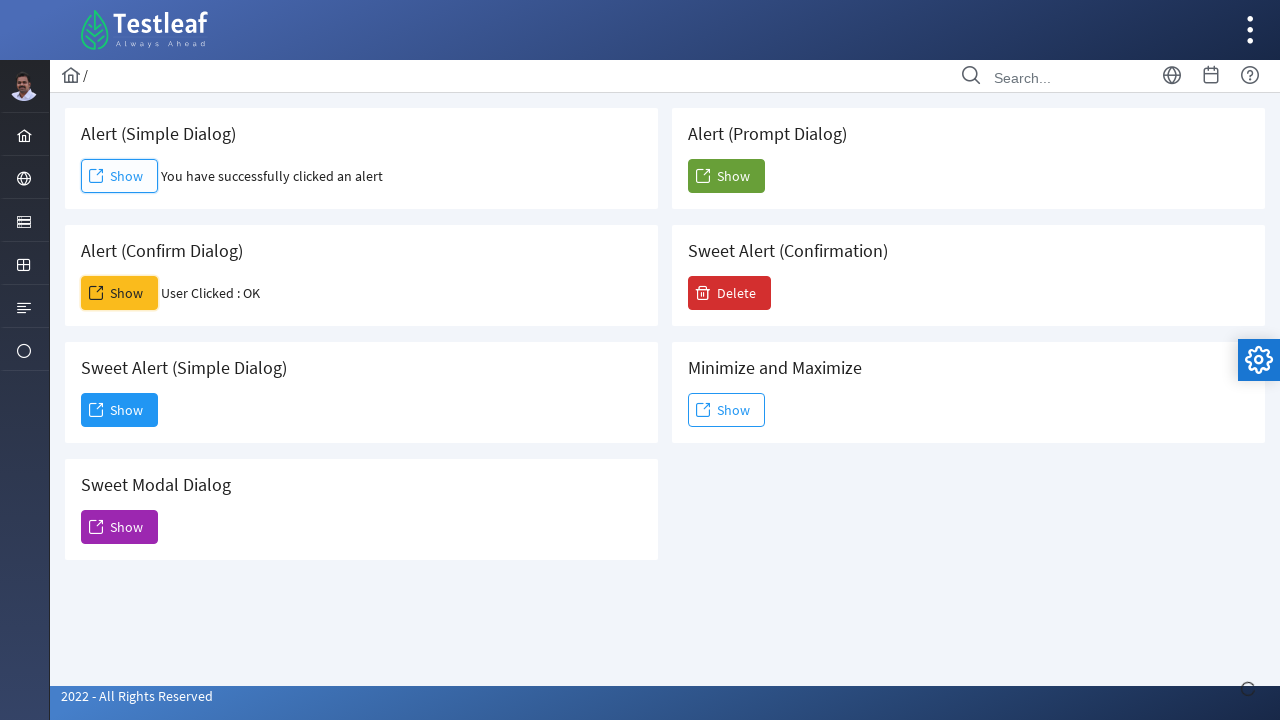

Set up handler to dismiss confirm alert and dismissed it
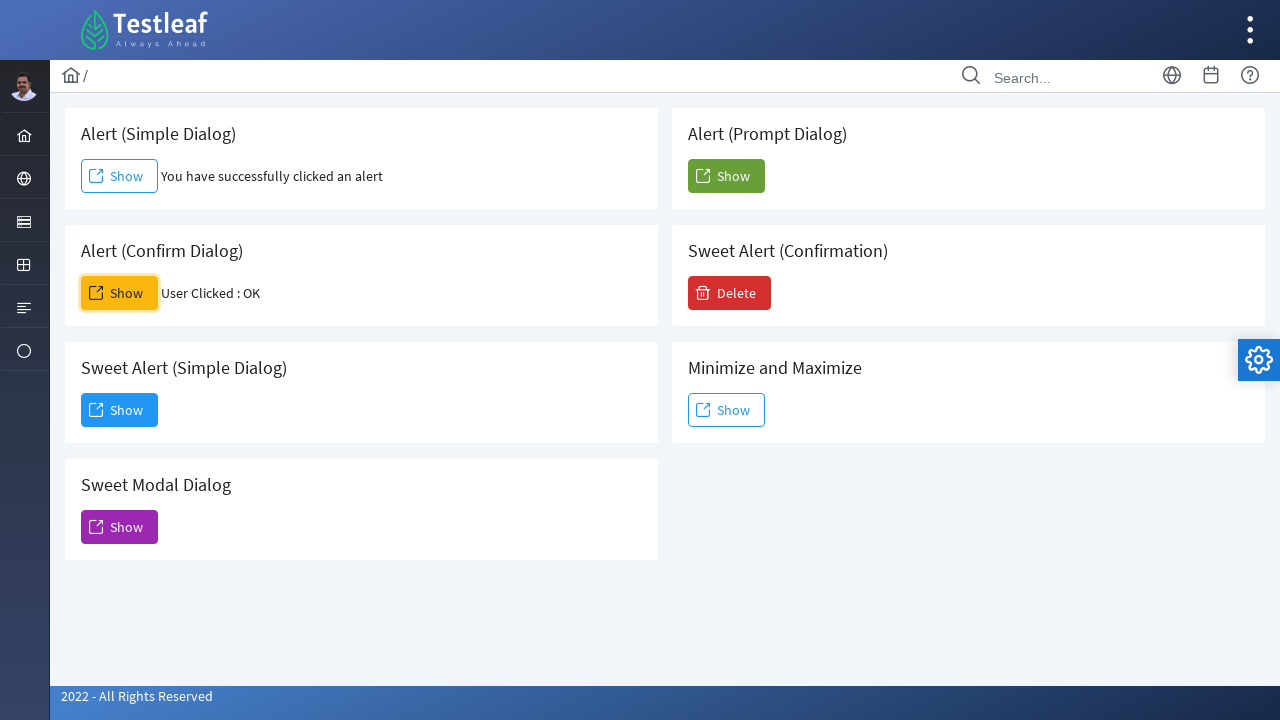

Clicked button to trigger prompt alert at (726, 176) on #j_idt88\:j_idt104
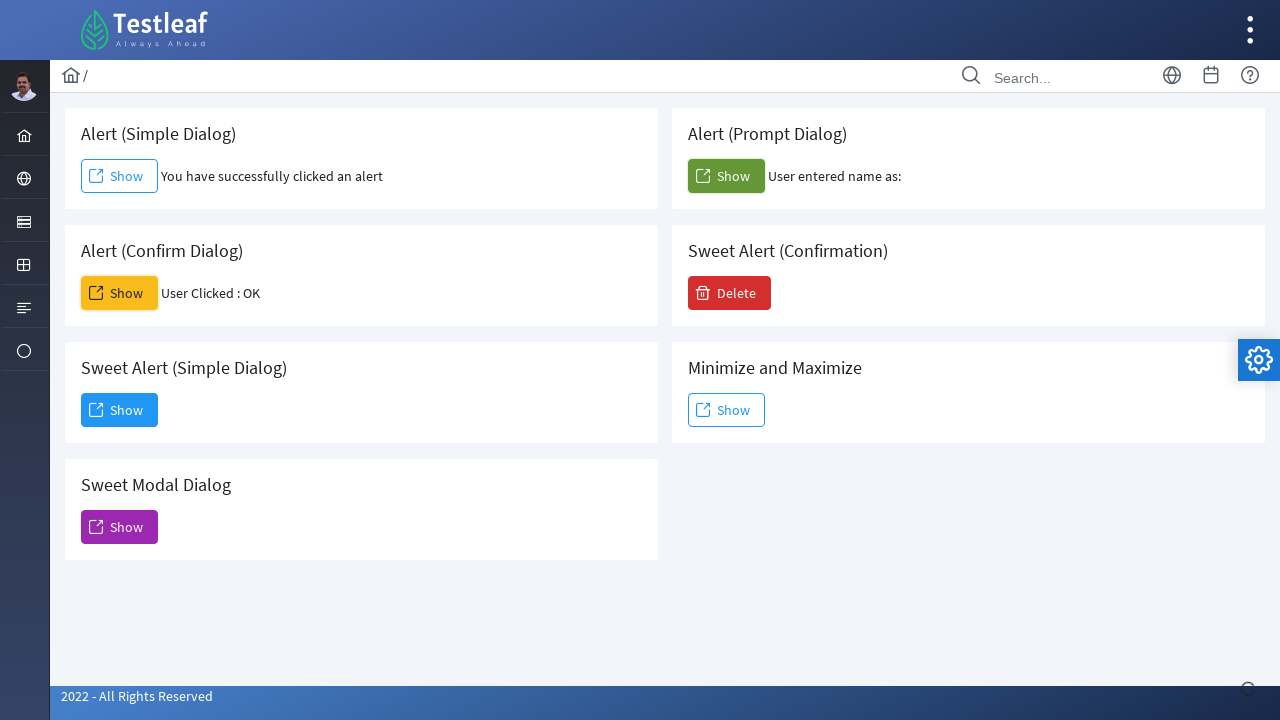

Set up handler to accept prompt alert with text 'test input text' and accepted it
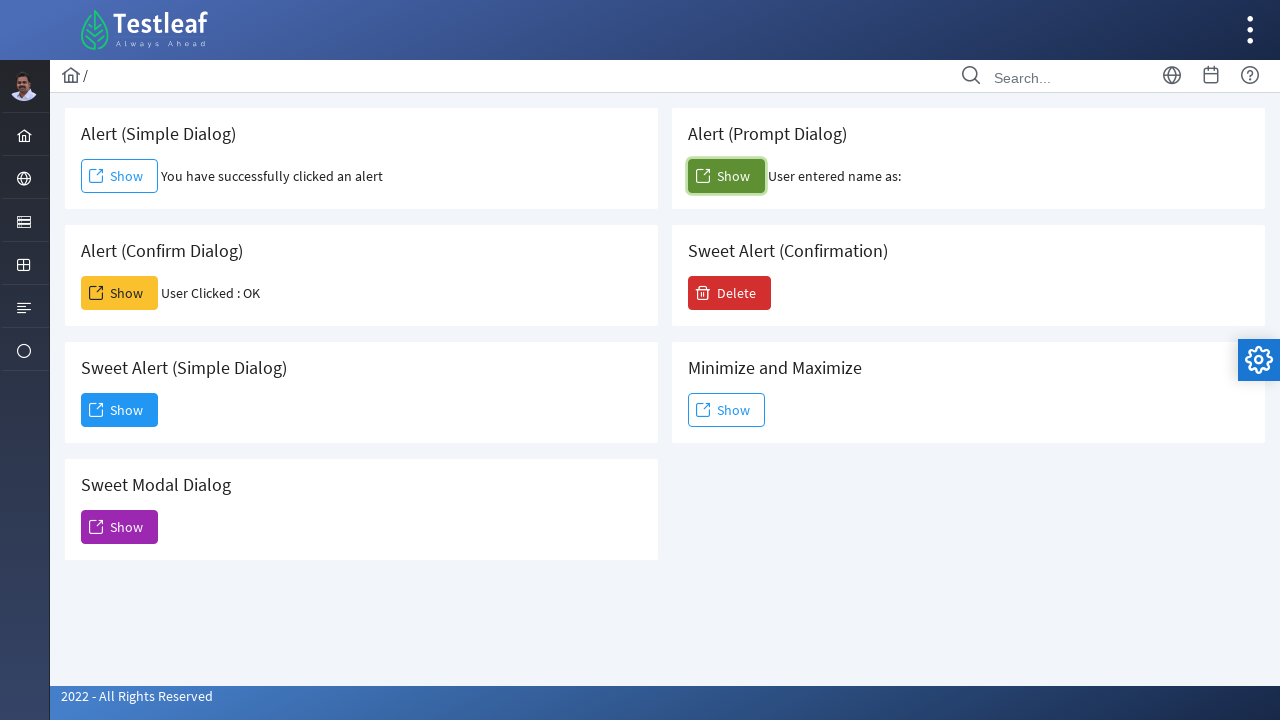

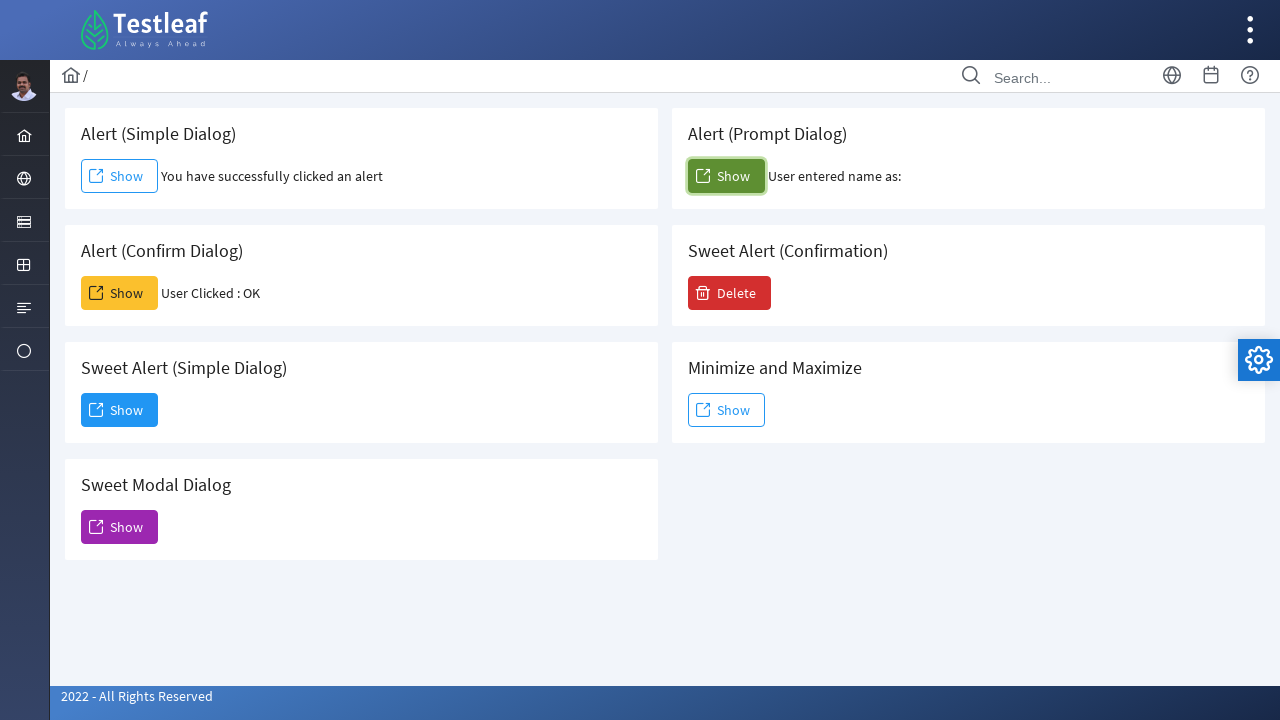